Tests checking and unchecking contact preference checkboxes

Starting URL: https://cac-tat.s3.eu-central-1.amazonaws.com/index.html

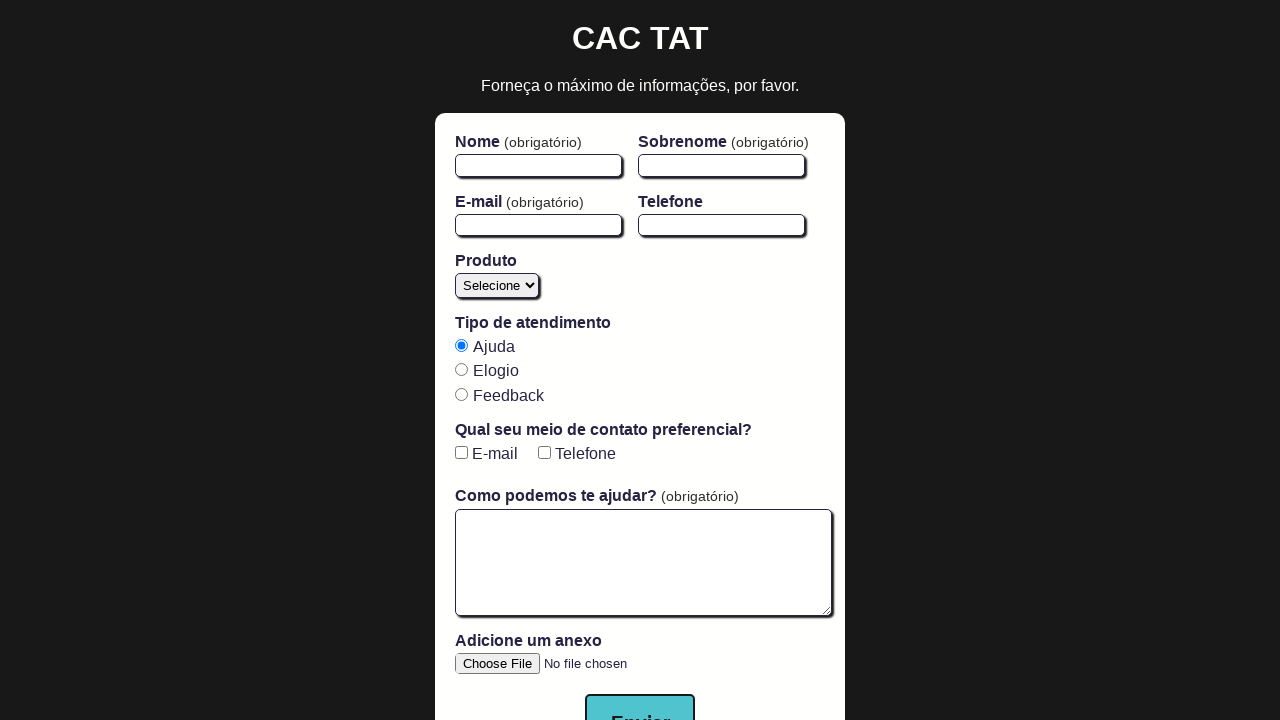

Clicked email checkbox at (461, 453) on #email-checkbox
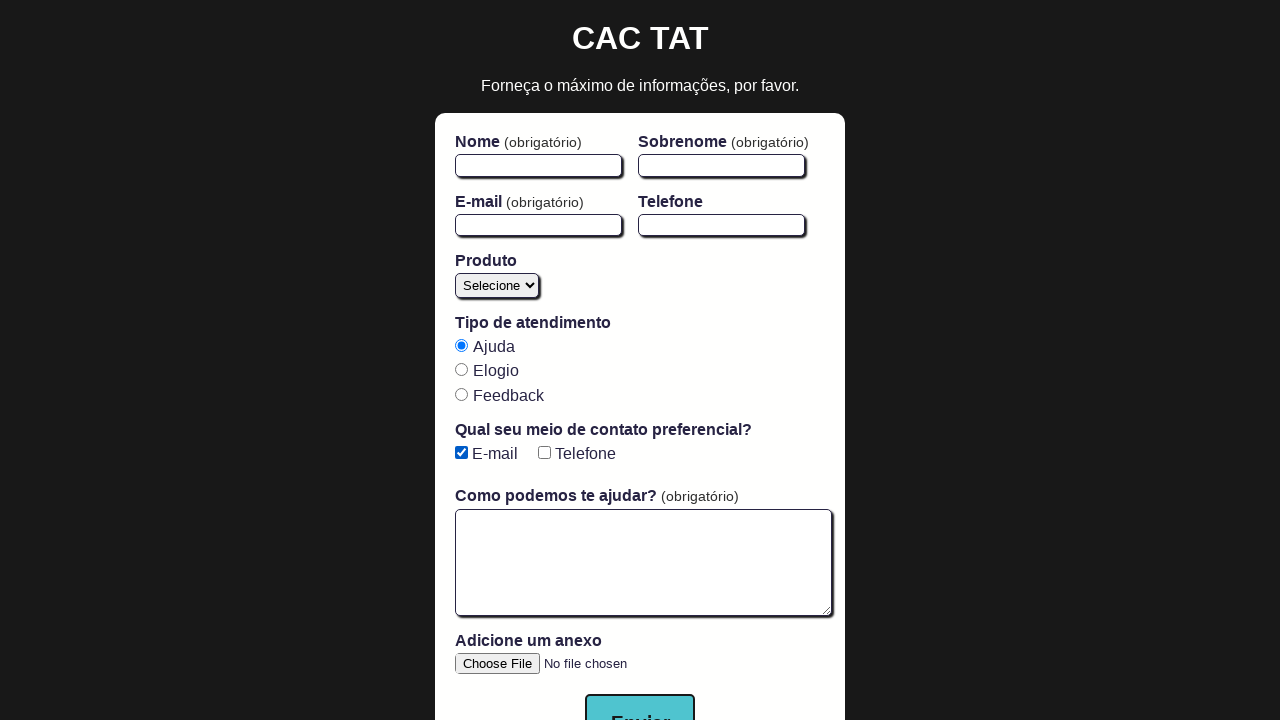

Asserted email checkbox is checked
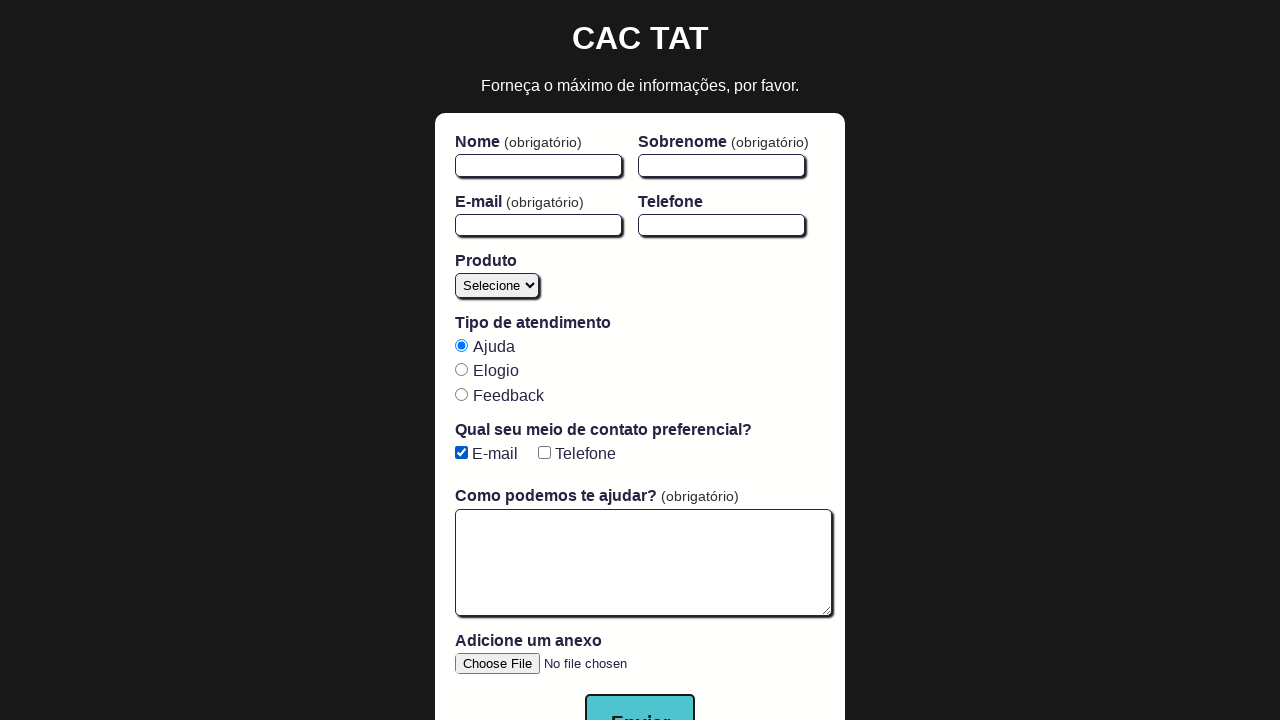

Clicked phone checkbox at (544, 453) on #phone-checkbox
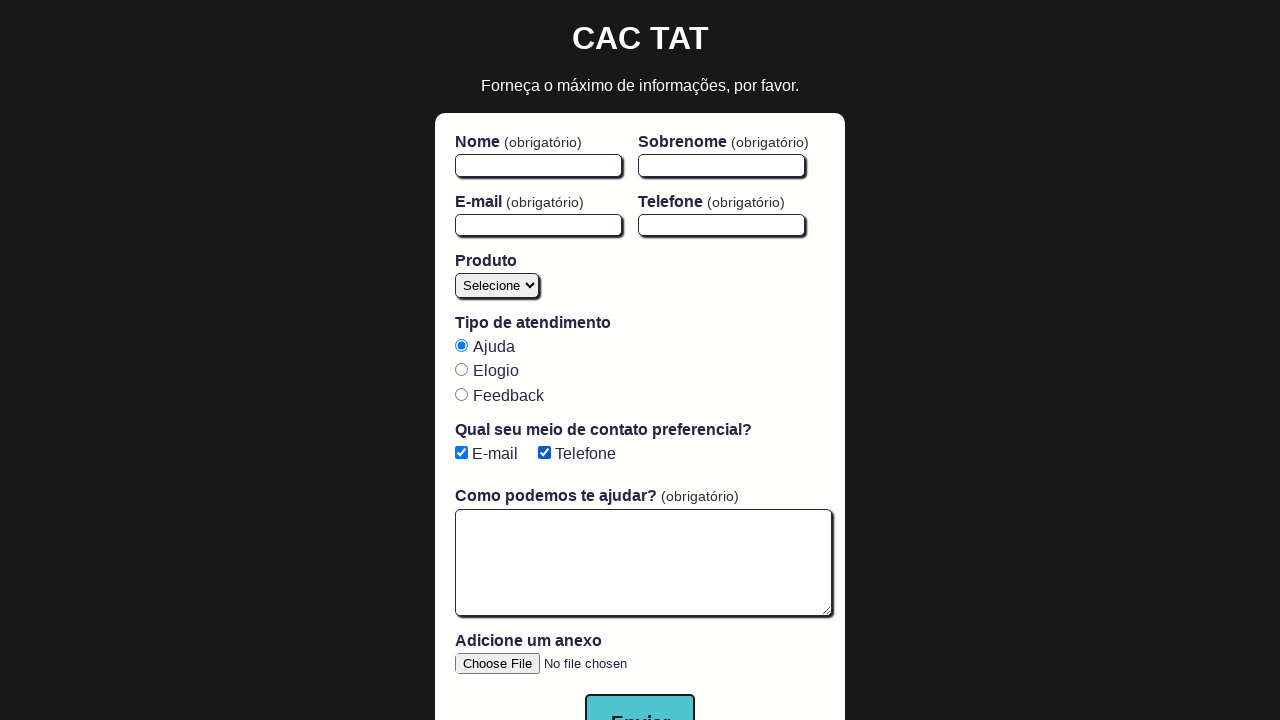

Asserted phone checkbox is checked
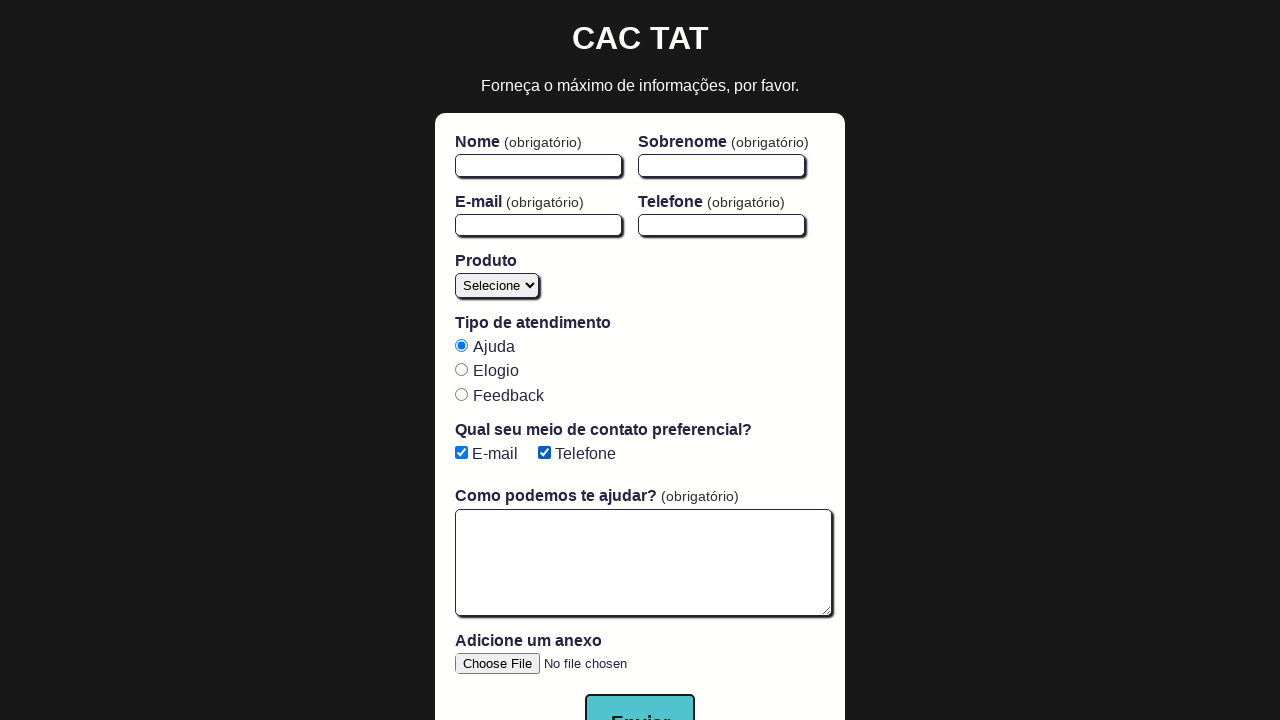

Verified email checkbox remains checked
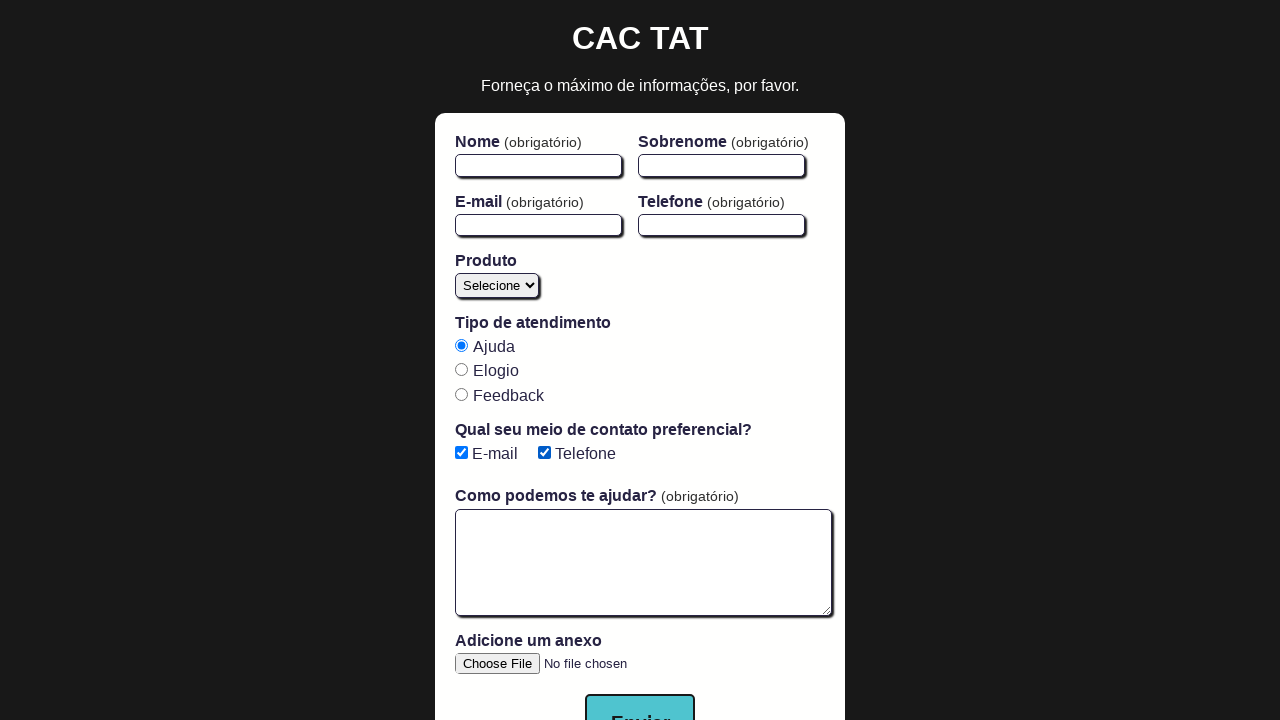

Verified phone checkbox remains checked
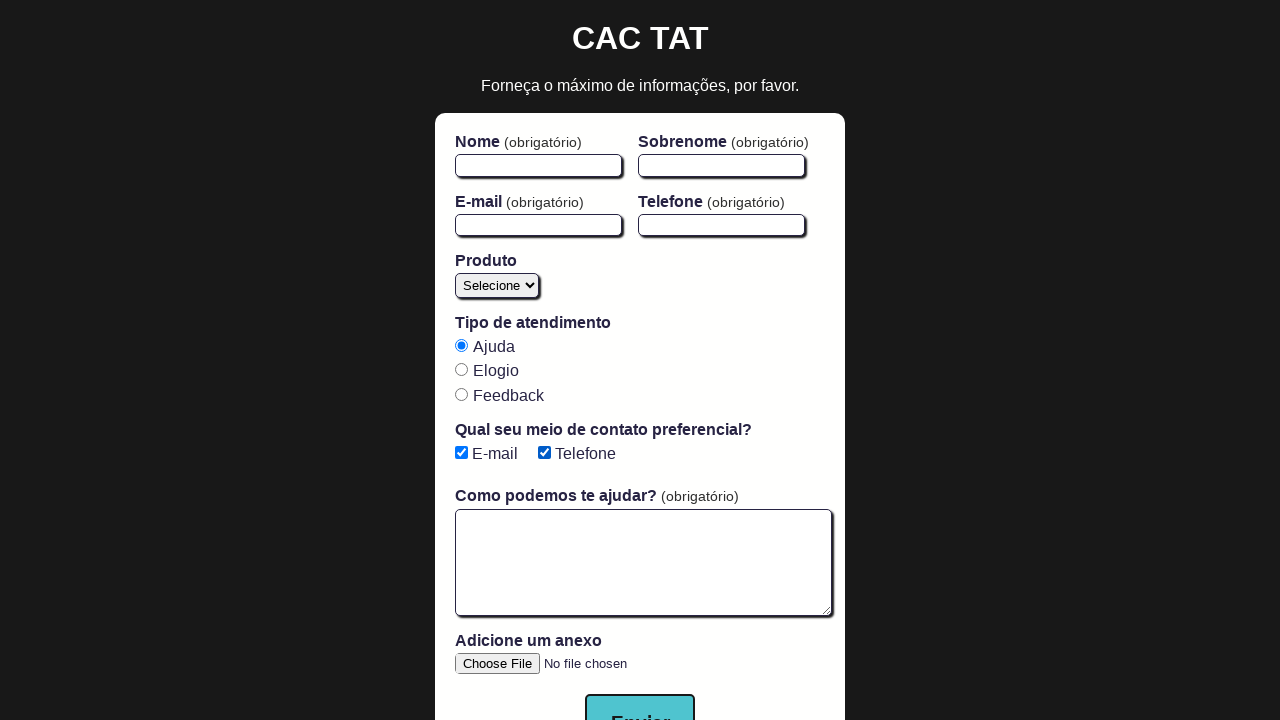

Clicked email checkbox to uncheck at (461, 453) on #email-checkbox
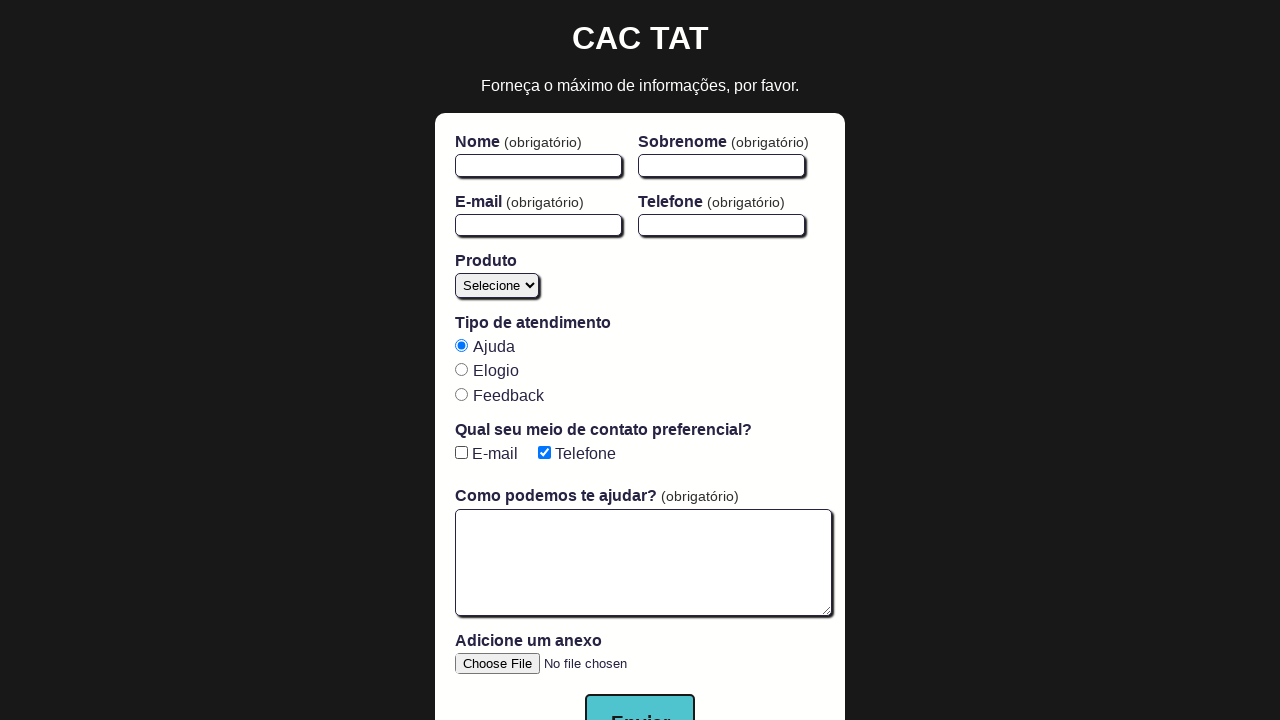

Asserted email checkbox is unchecked
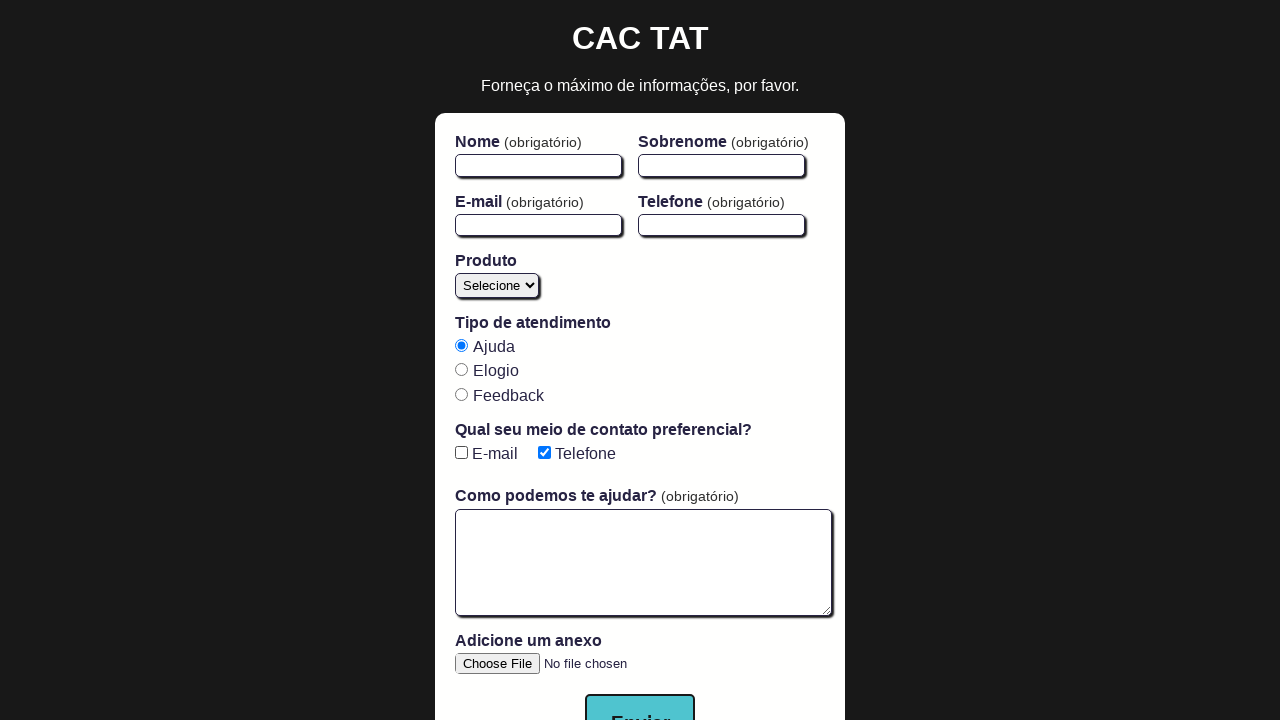

Asserted phone checkbox remains checked after unchecking email
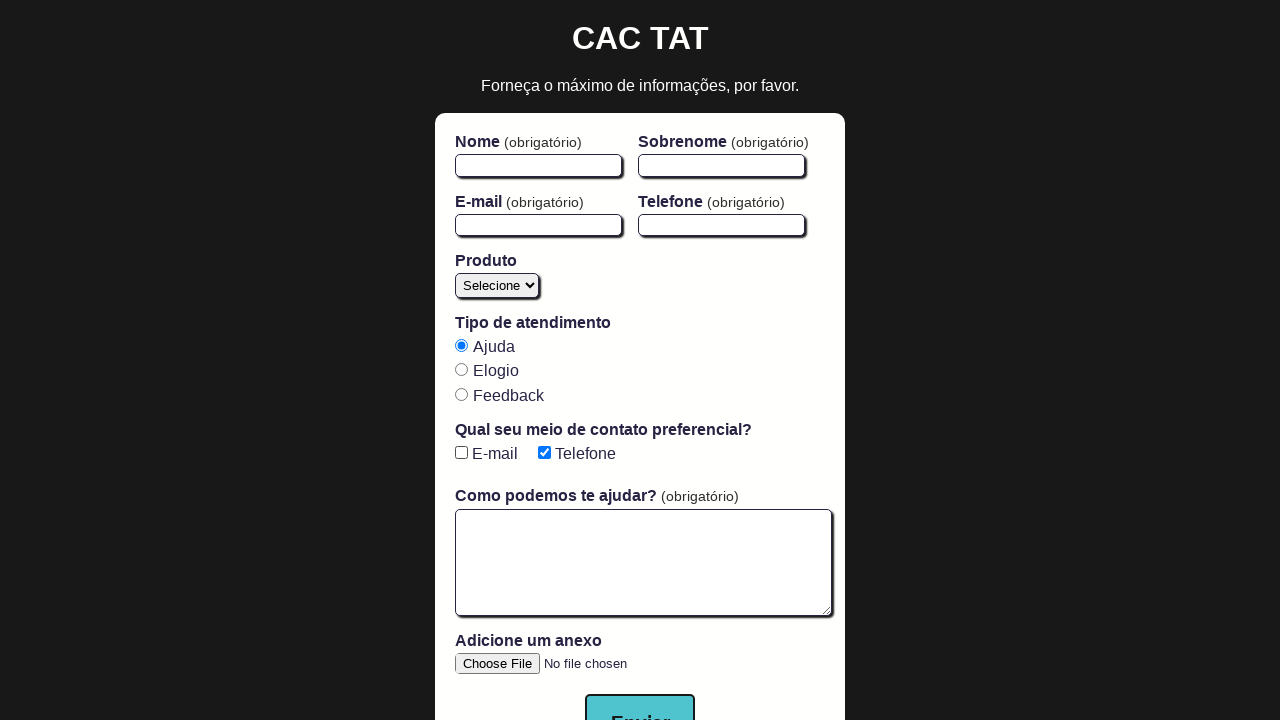

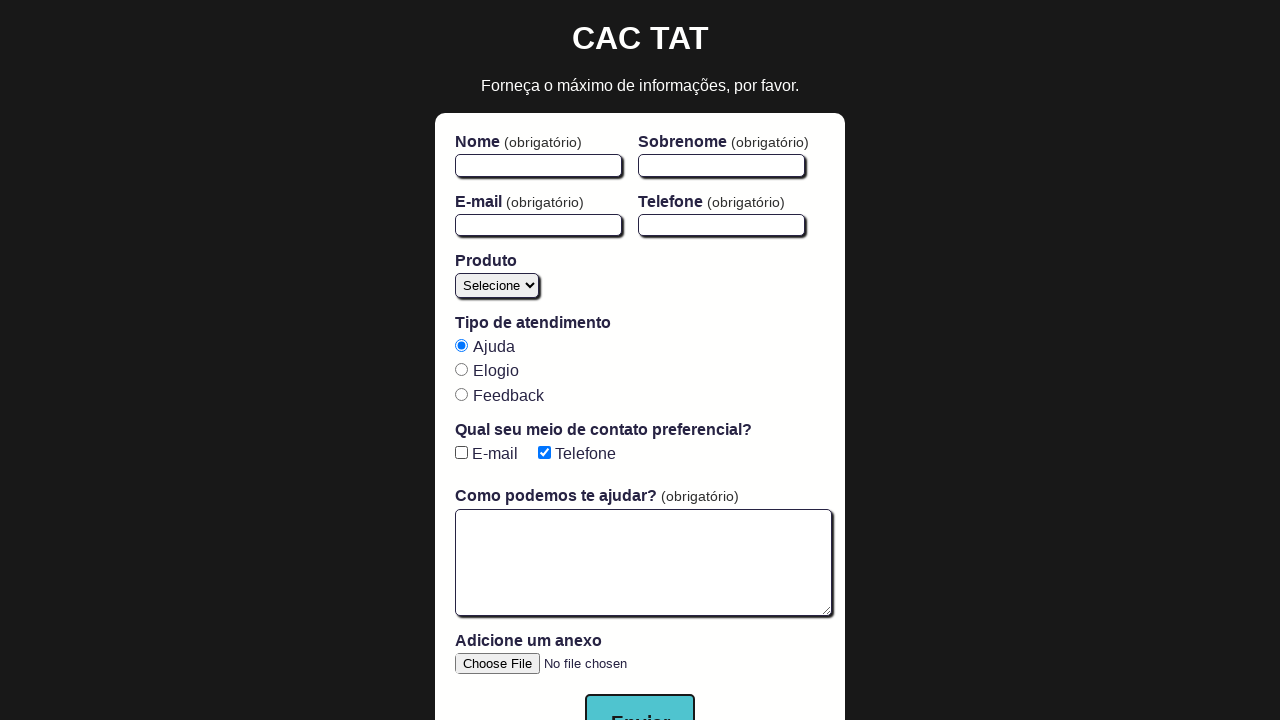